Solves a math problem on the page by reading a value, calculating the result using a logarithmic formula, and submitting the answer along with checking required checkboxes

Starting URL: http://suninjuly.github.io/math.html

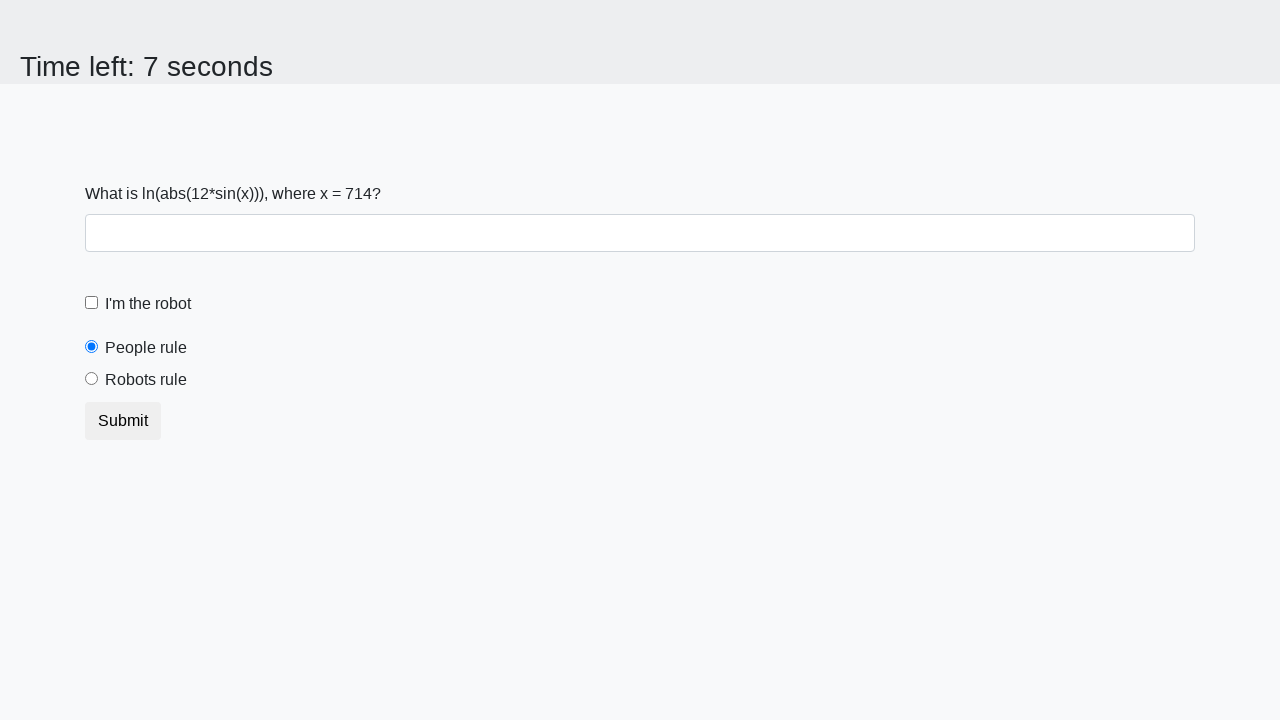

Located the input value element
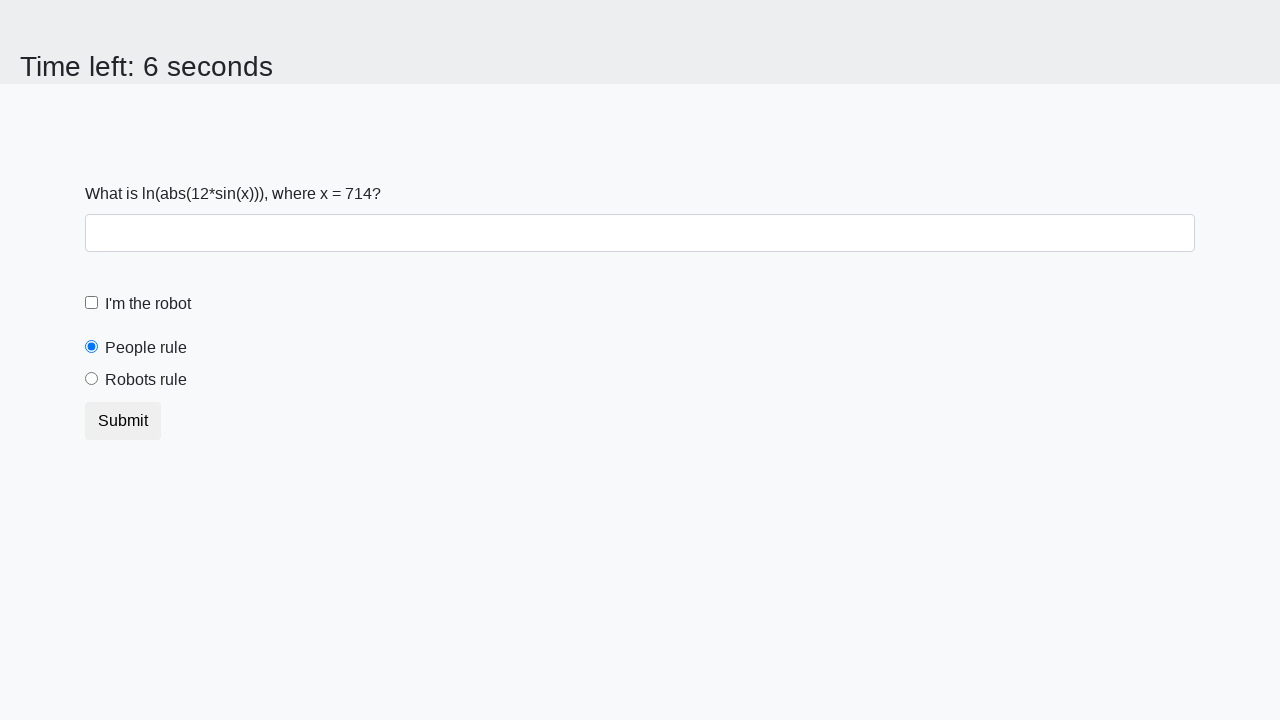

Extracted input value: 714
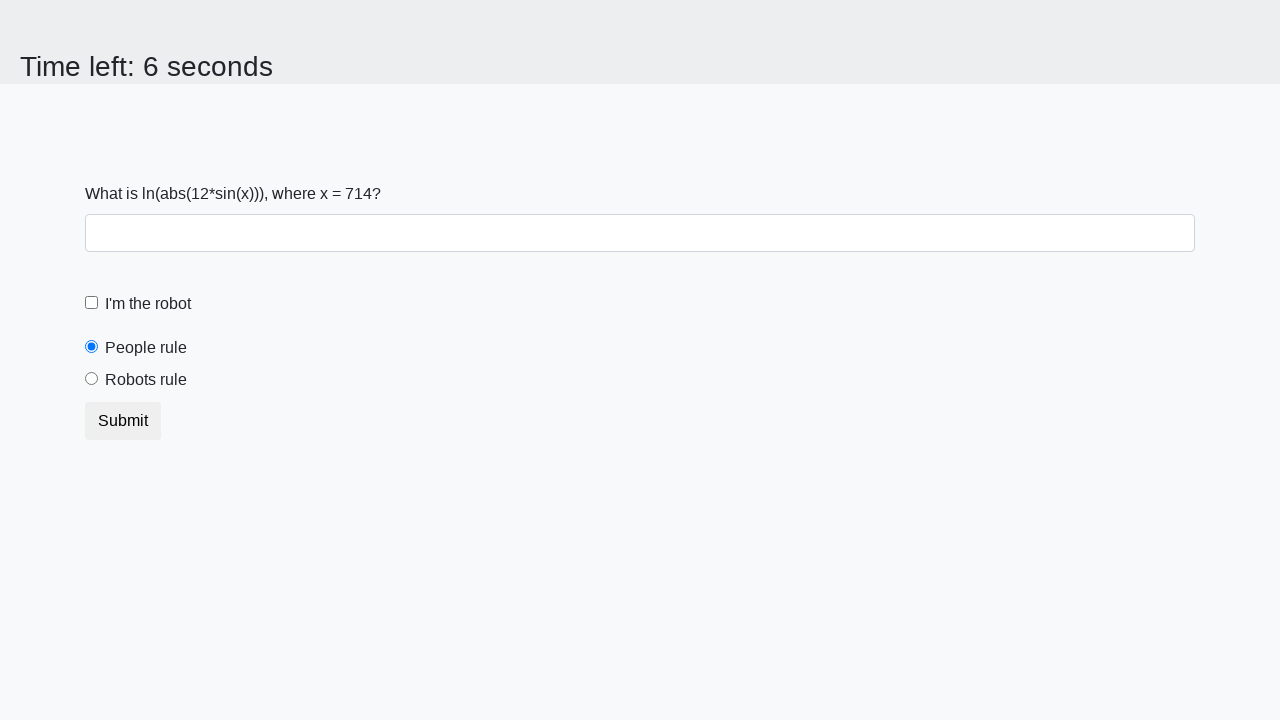

Calculated logarithmic result using formula: 2.2063057533706516
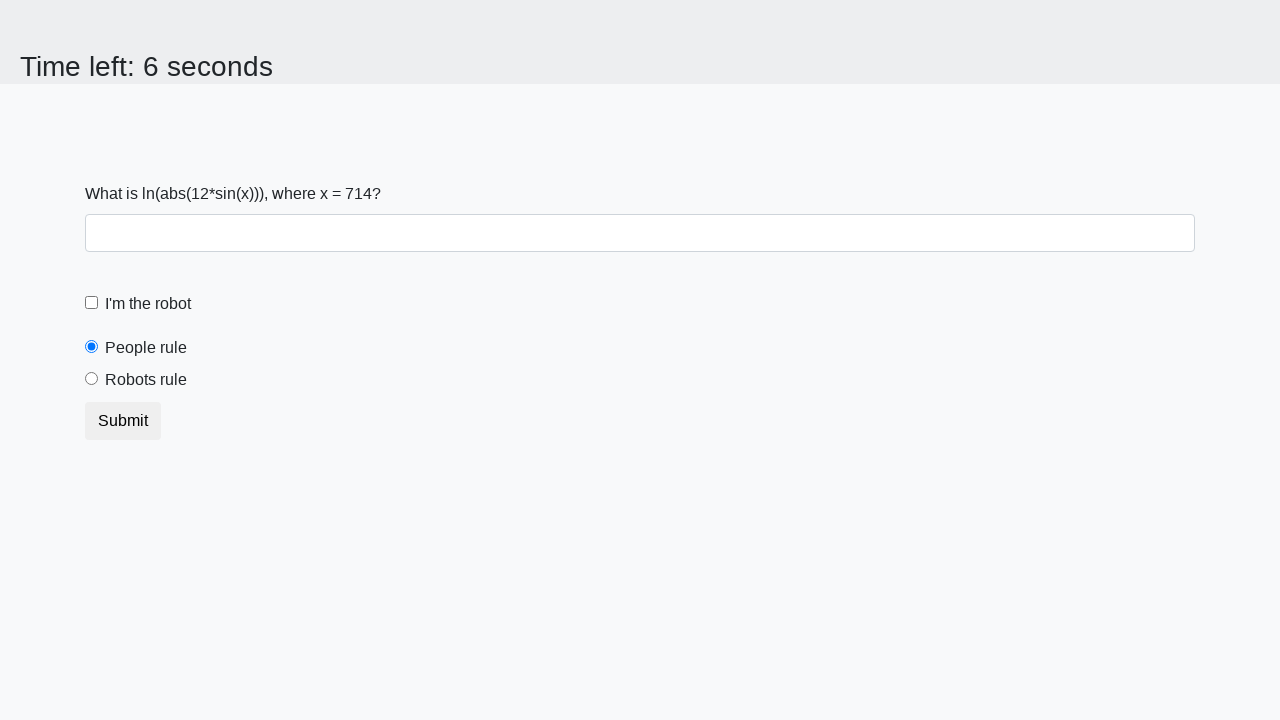

Filled answer field with calculated value: 2.2063057533706516 on [id='answer']
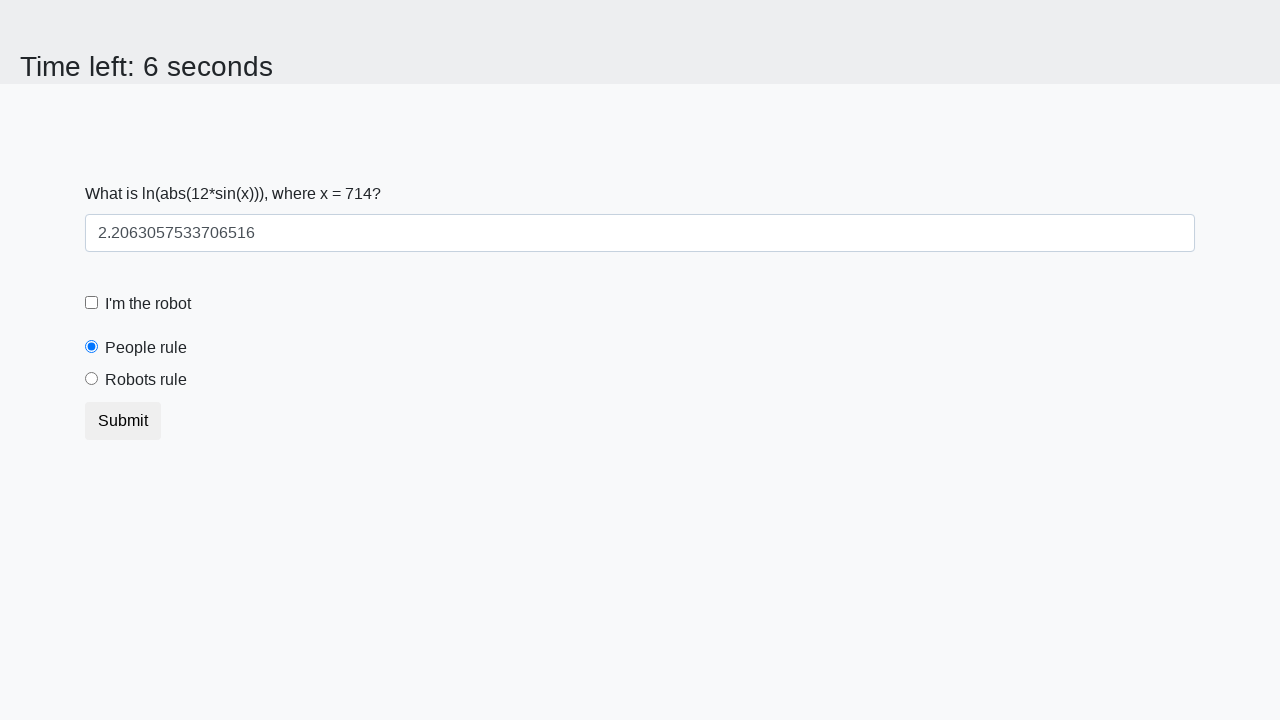

Checked the robot checkbox at (92, 303) on #robotCheckbox
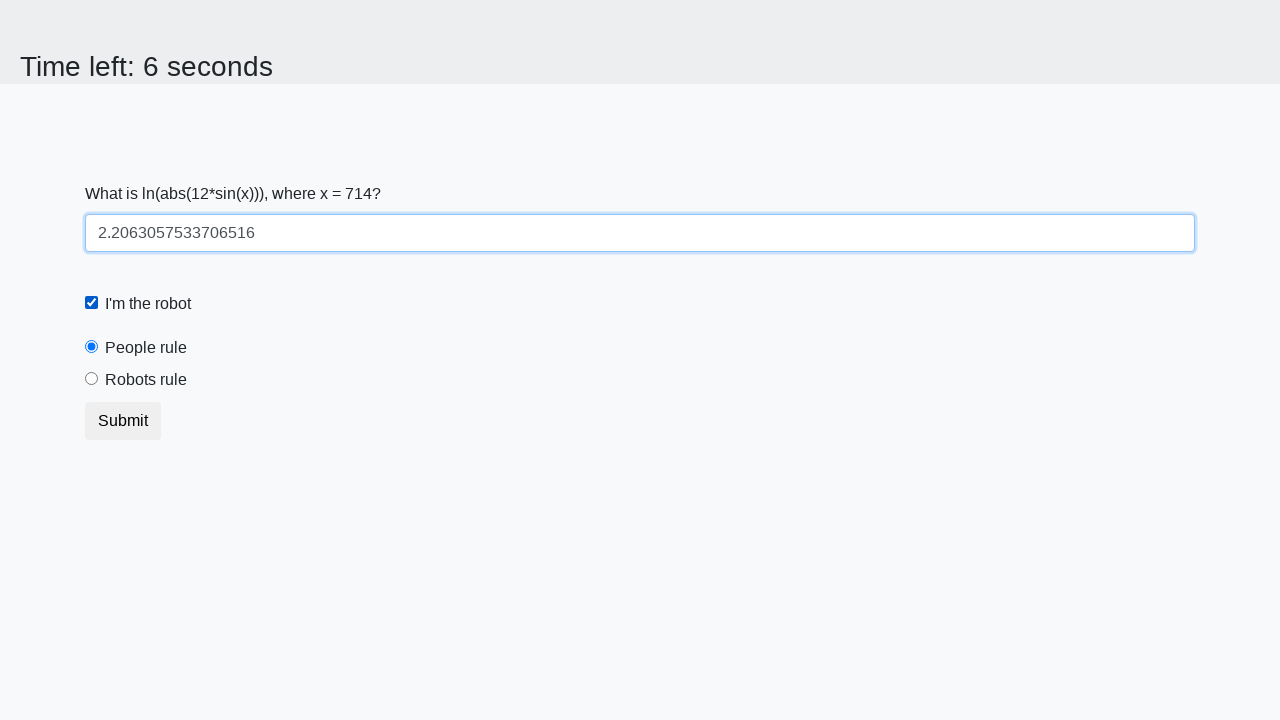

Selected the robots rule radio button at (92, 379) on #robotsRule
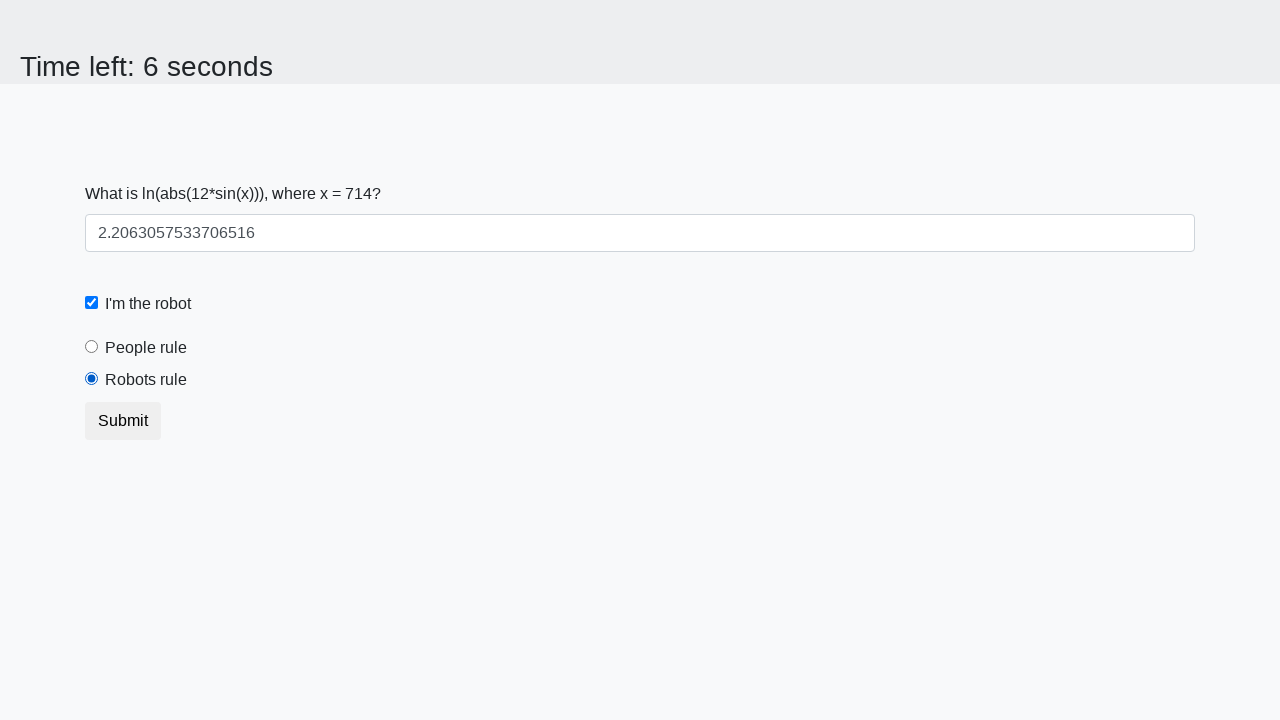

Clicked submit button to submit the form at (123, 421) on button.btn
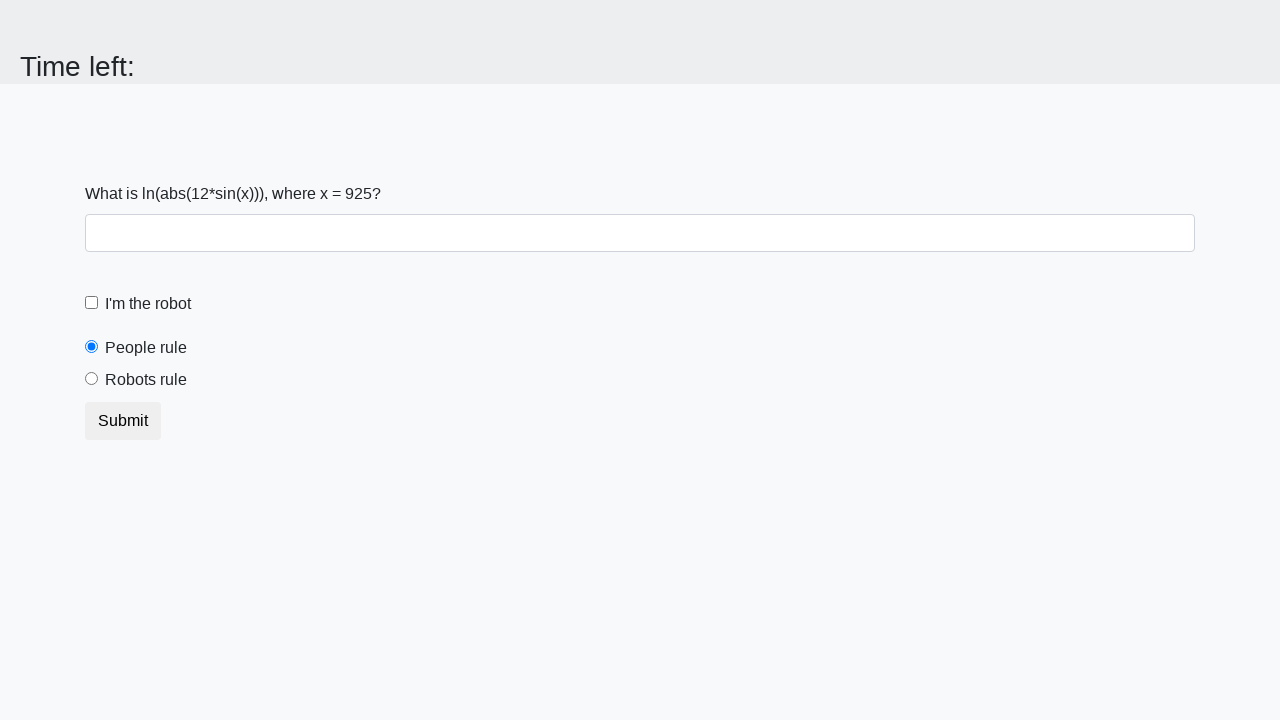

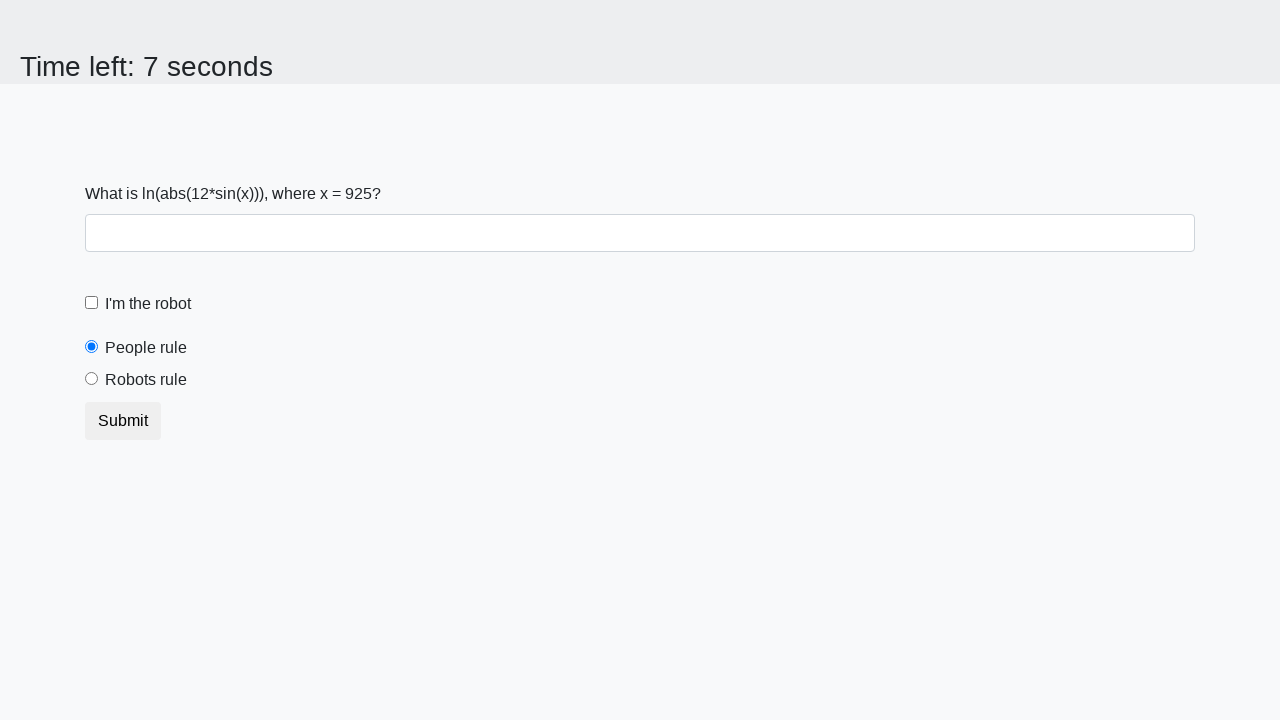